Tests window switching functionality by clicking a registration link that opens in a new window/tab

Starting URL: https://mail.sina.com.cn/?from=mail

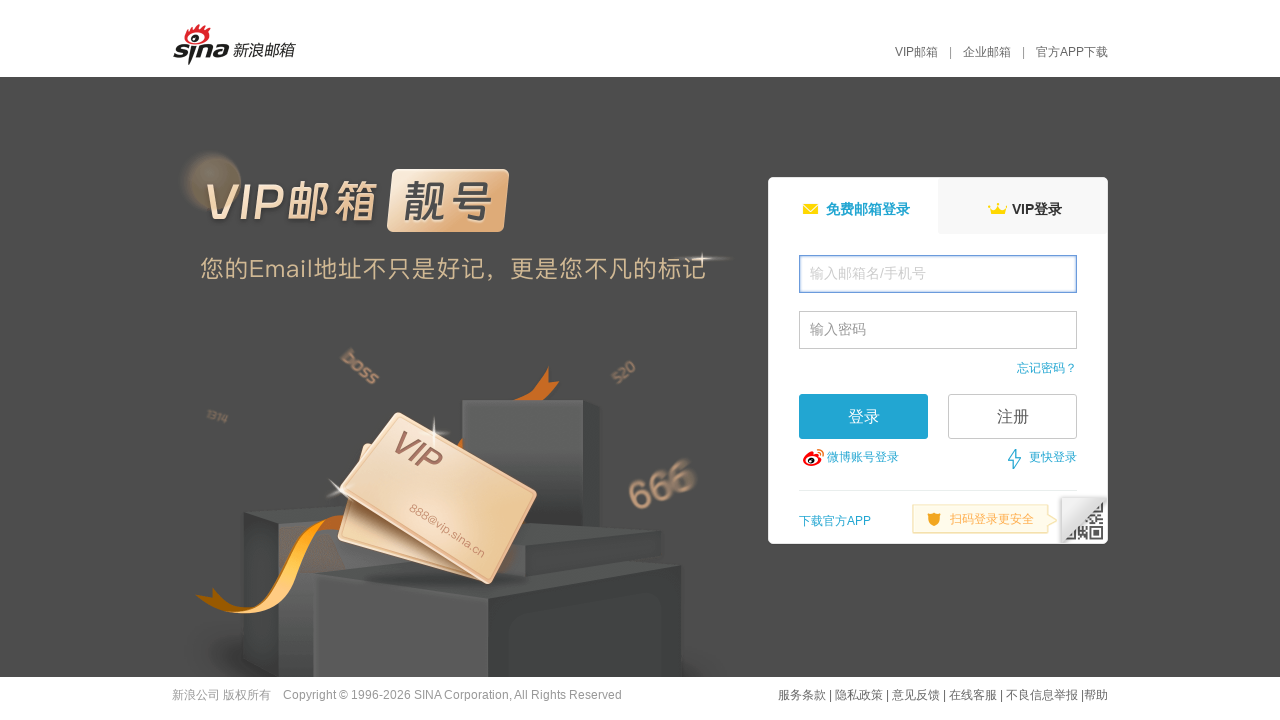

Clicked registration link, new window/tab opened at (1012, 416) on text=注册
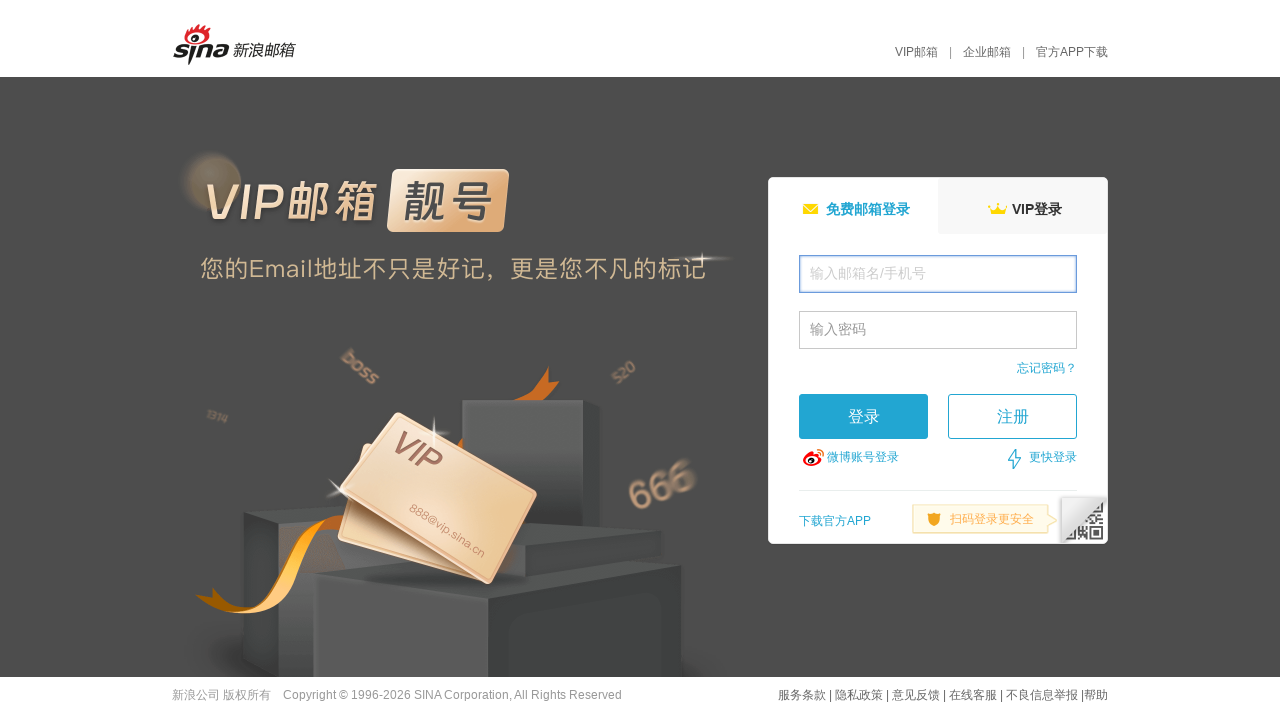

Captured new page object from opened window/tab
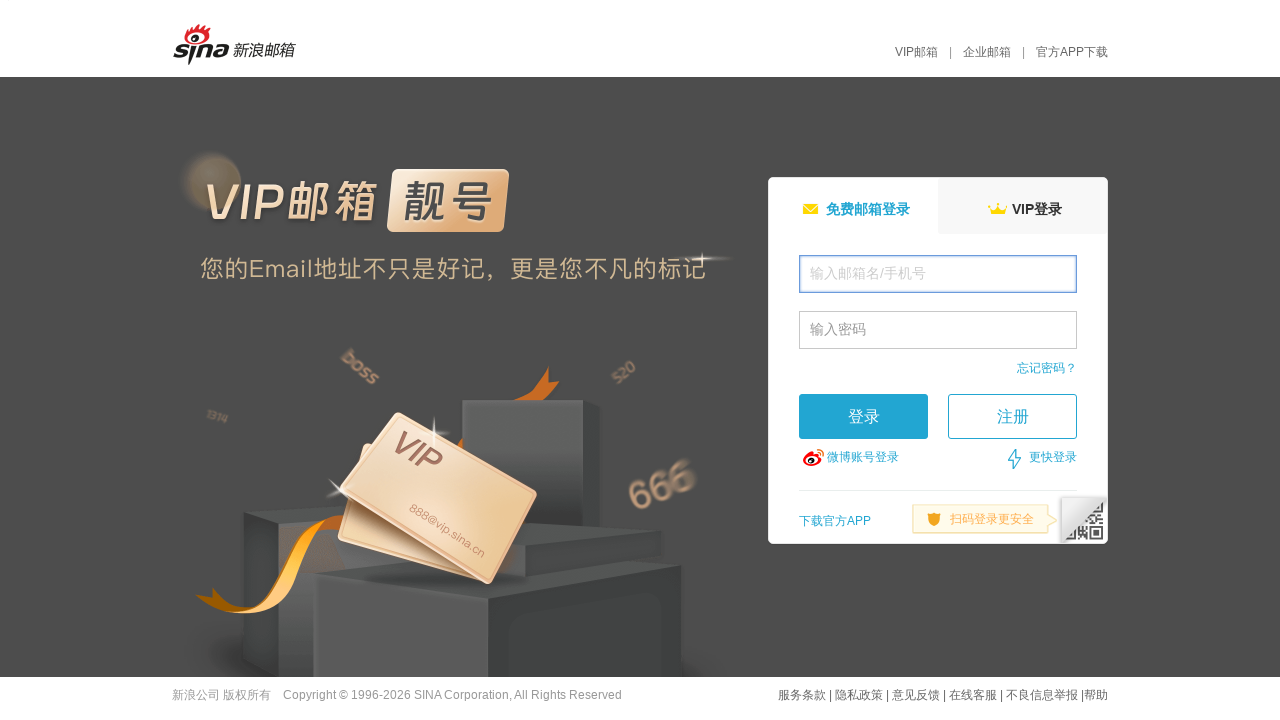

New page fully loaded
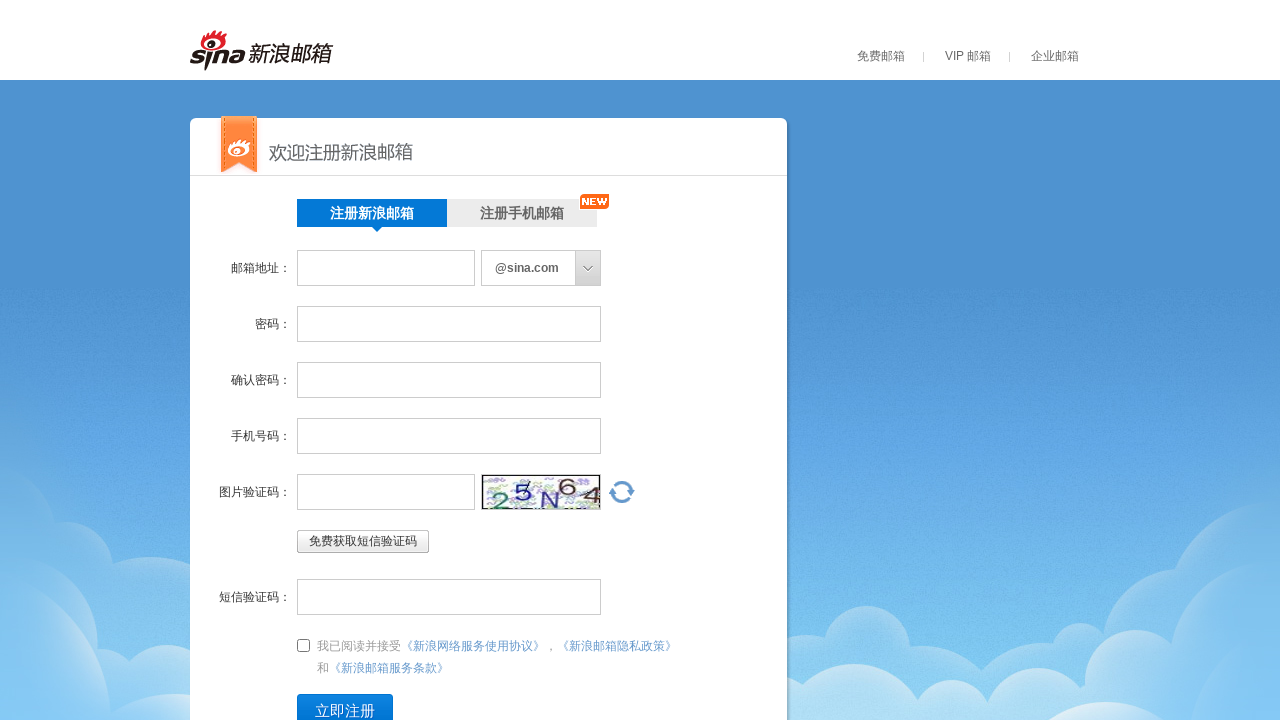

Switched back to original page
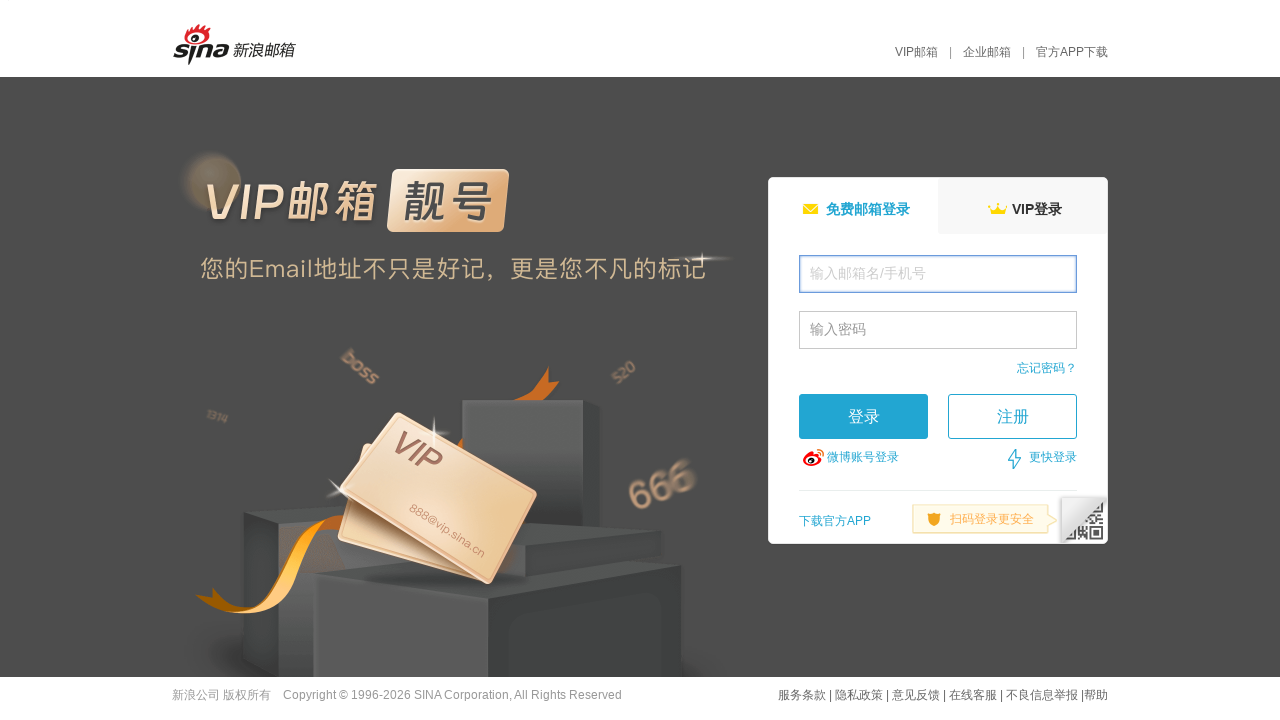

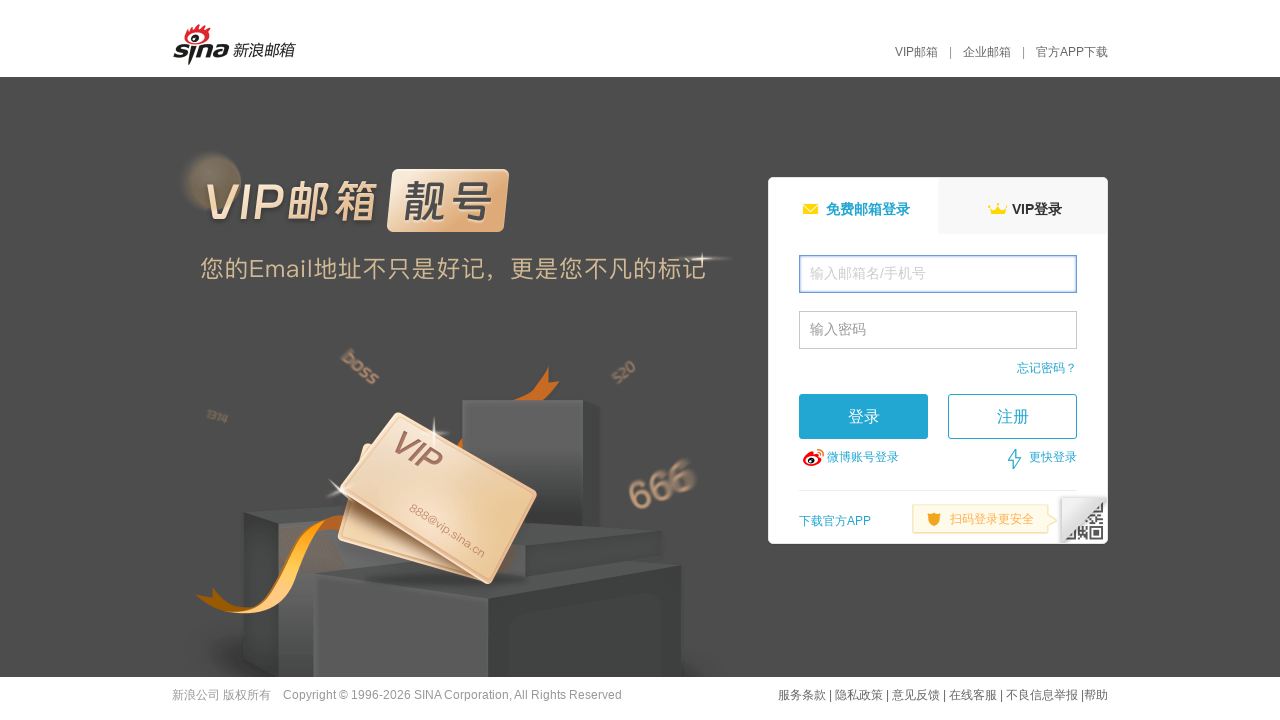